Tests a web form by entering text in a text box and clicking submit, then verifies the success message is displayed.

Starting URL: https://www.selenium.dev/selenium/web/web-form.html

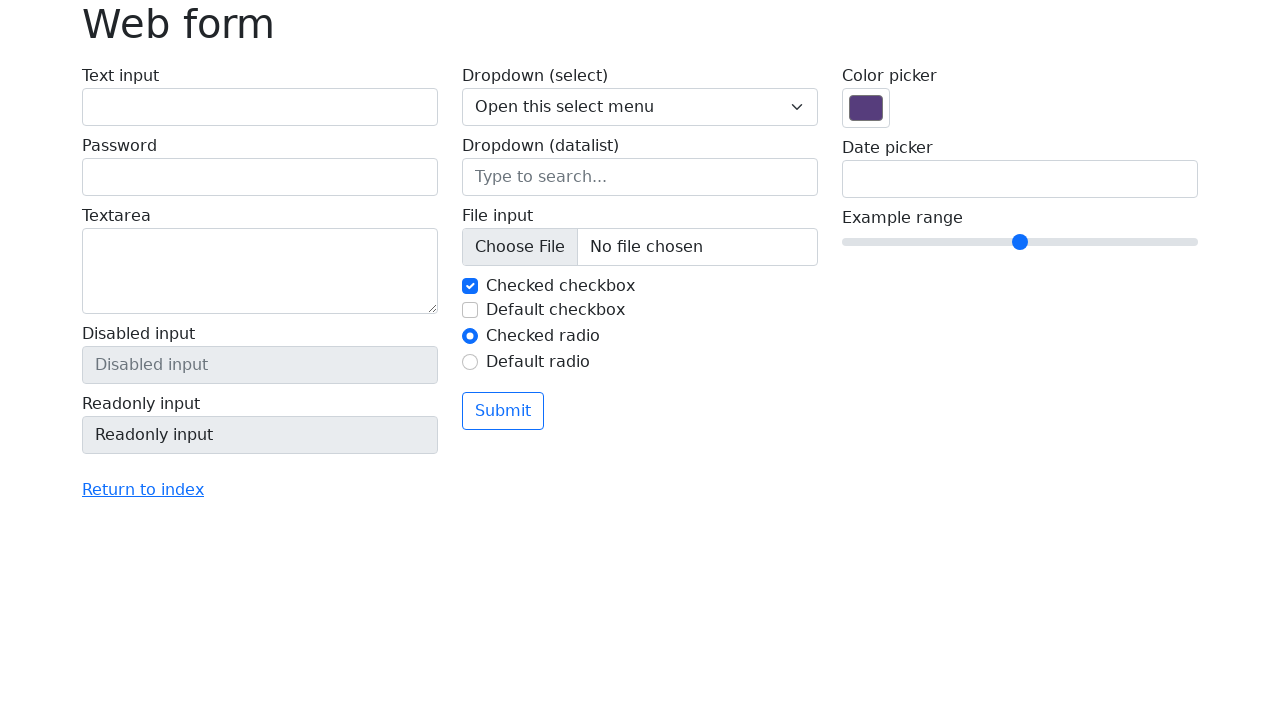

Verified page title is 'Web form'
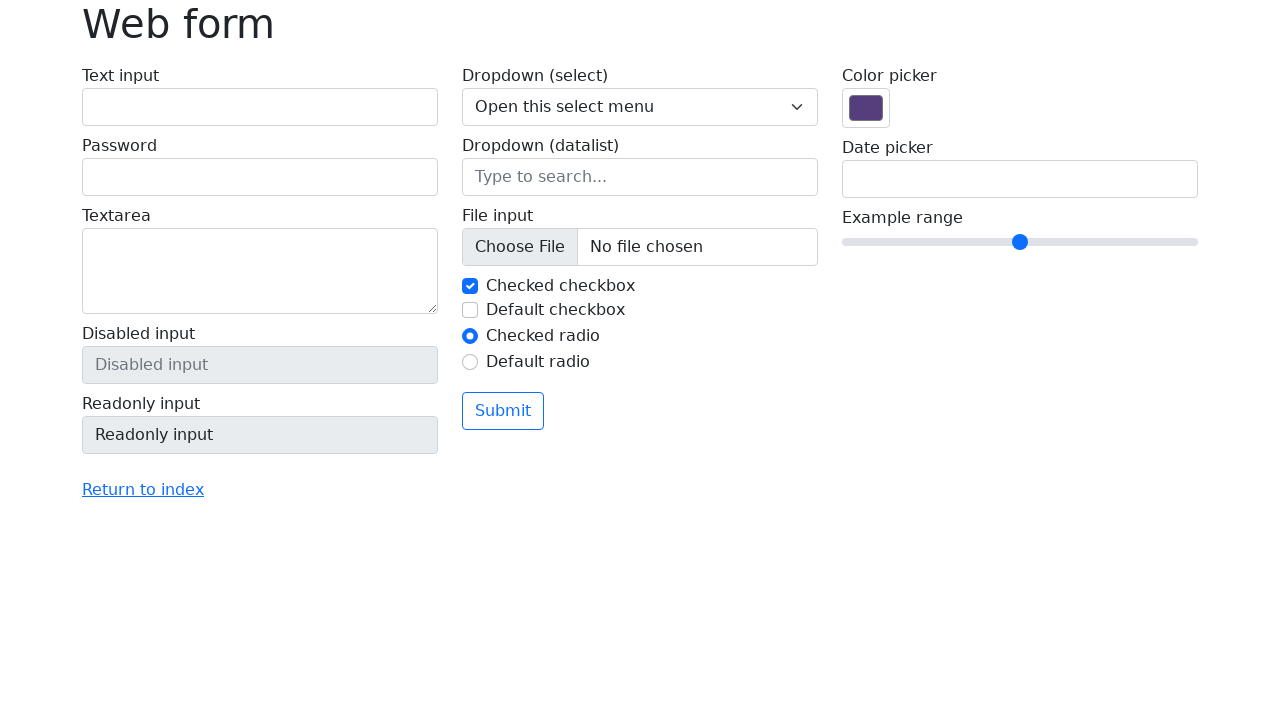

Filled text box with 'Selenium' on input[name='my-text']
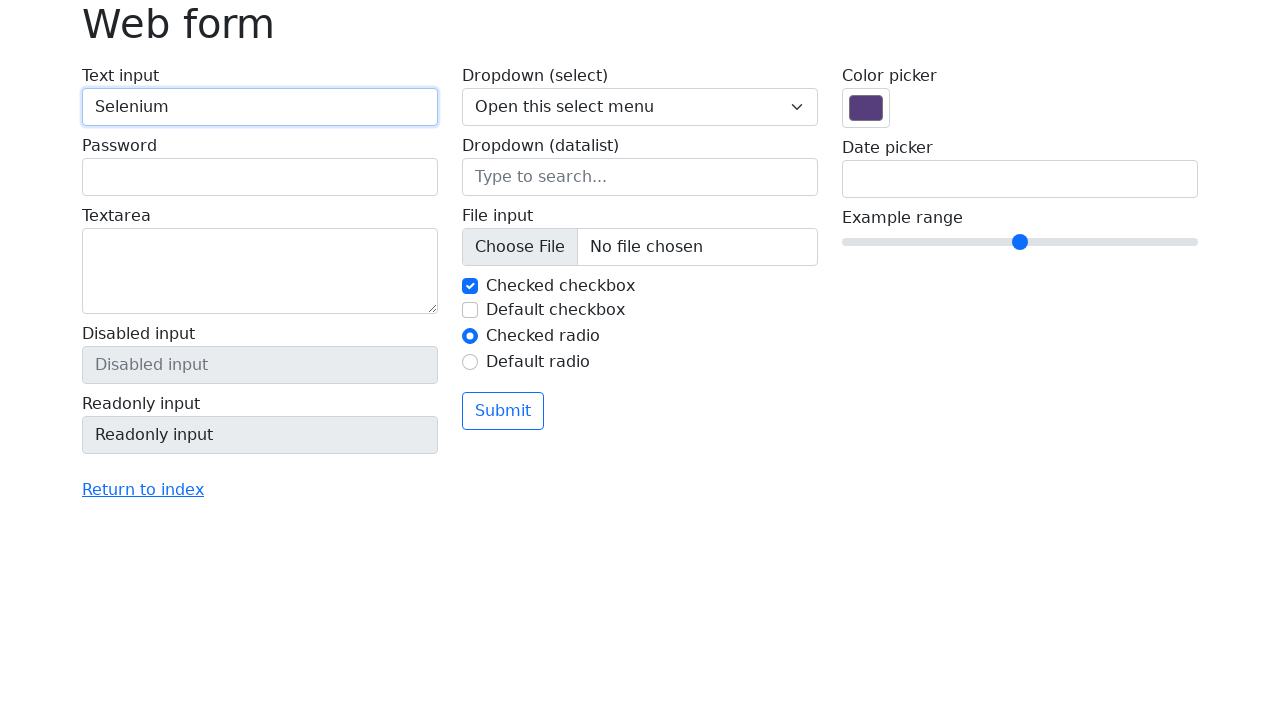

Clicked submit button at (503, 411) on button
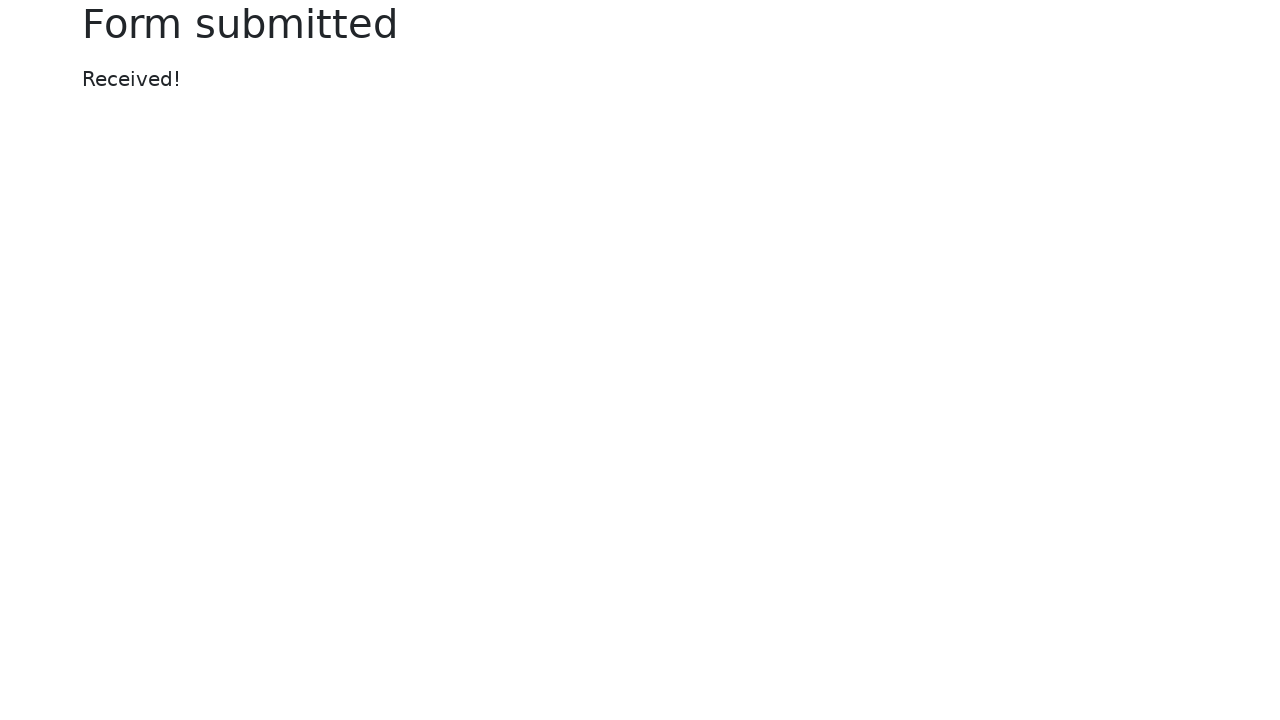

Success message element loaded
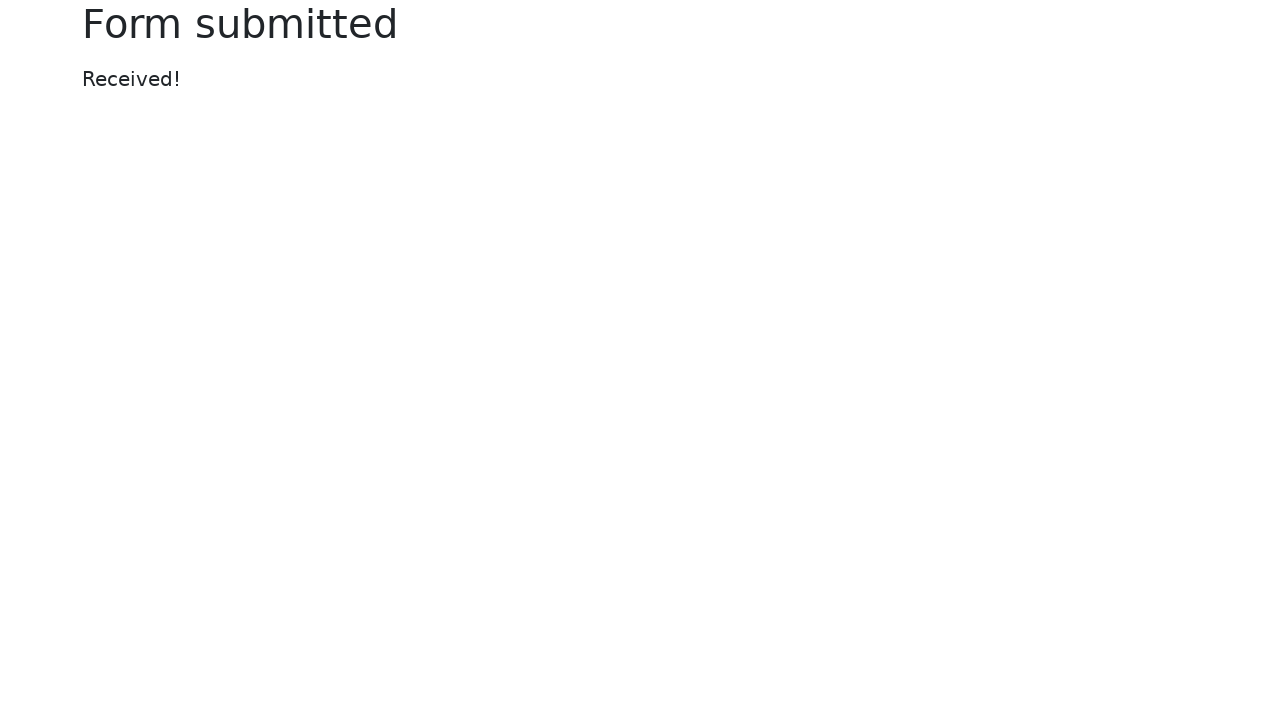

Retrieved success message text content
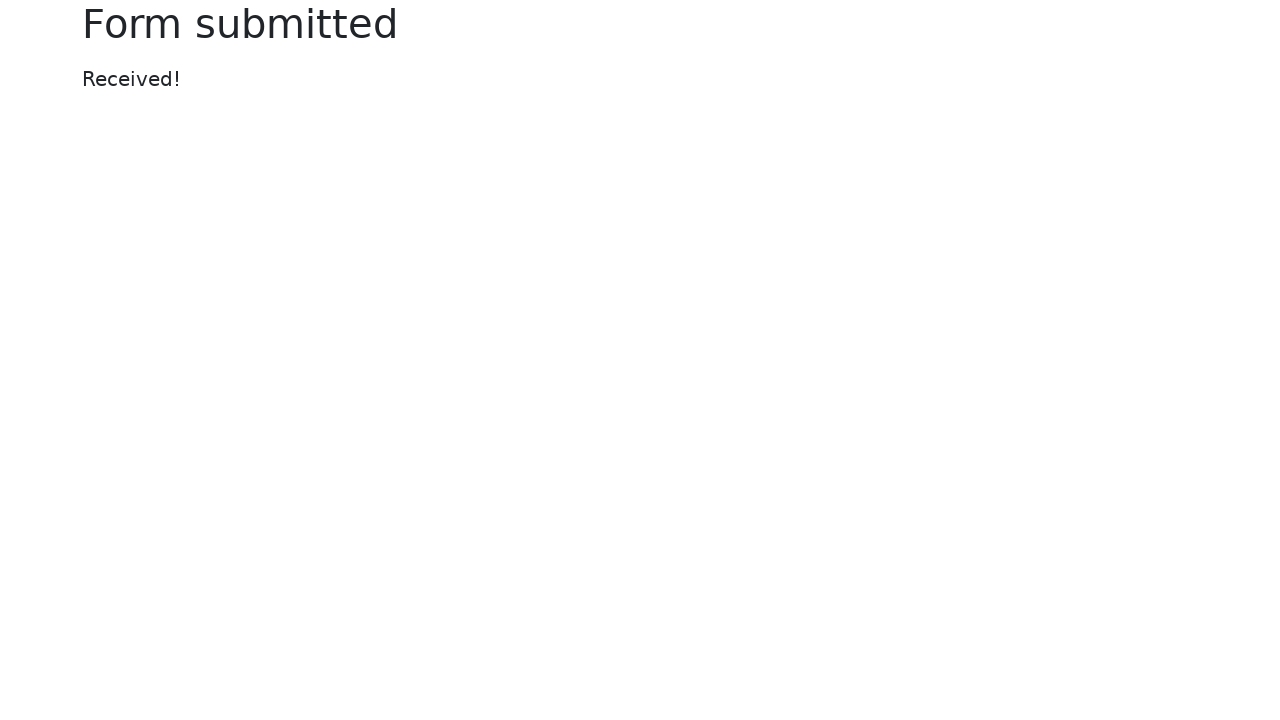

Verified success message displays 'Received!'
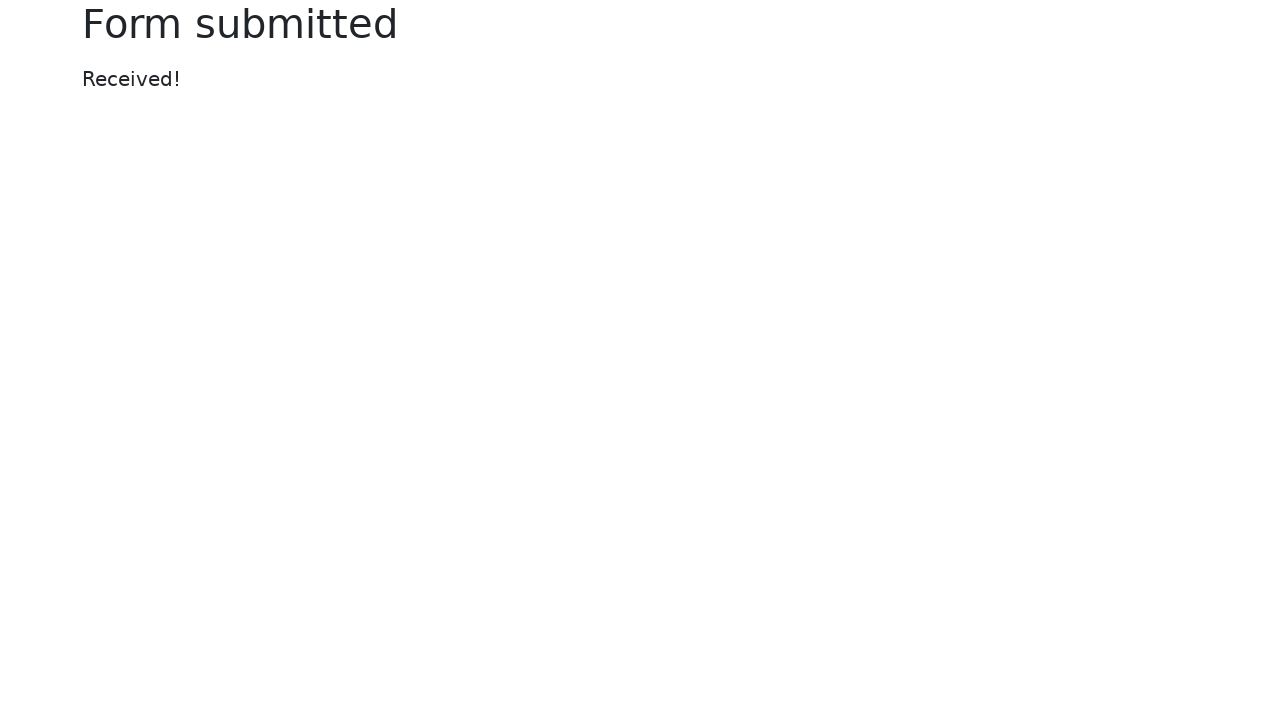

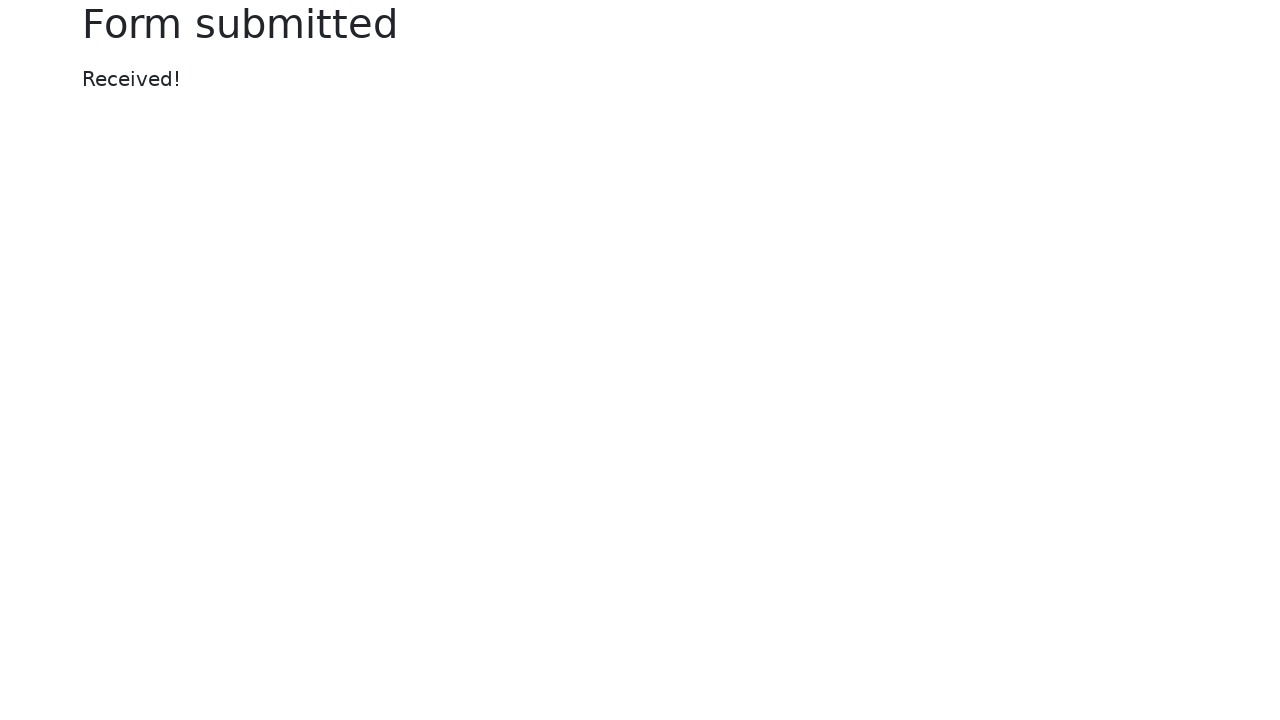